Tests flashcard quiz functionality by starting a quiz, selecting a category, and clicking through flashcards for multiple rounds to verify the quiz completes successfully.

Starting URL: https://www.turkishtextbook.com/vocab-lessons/

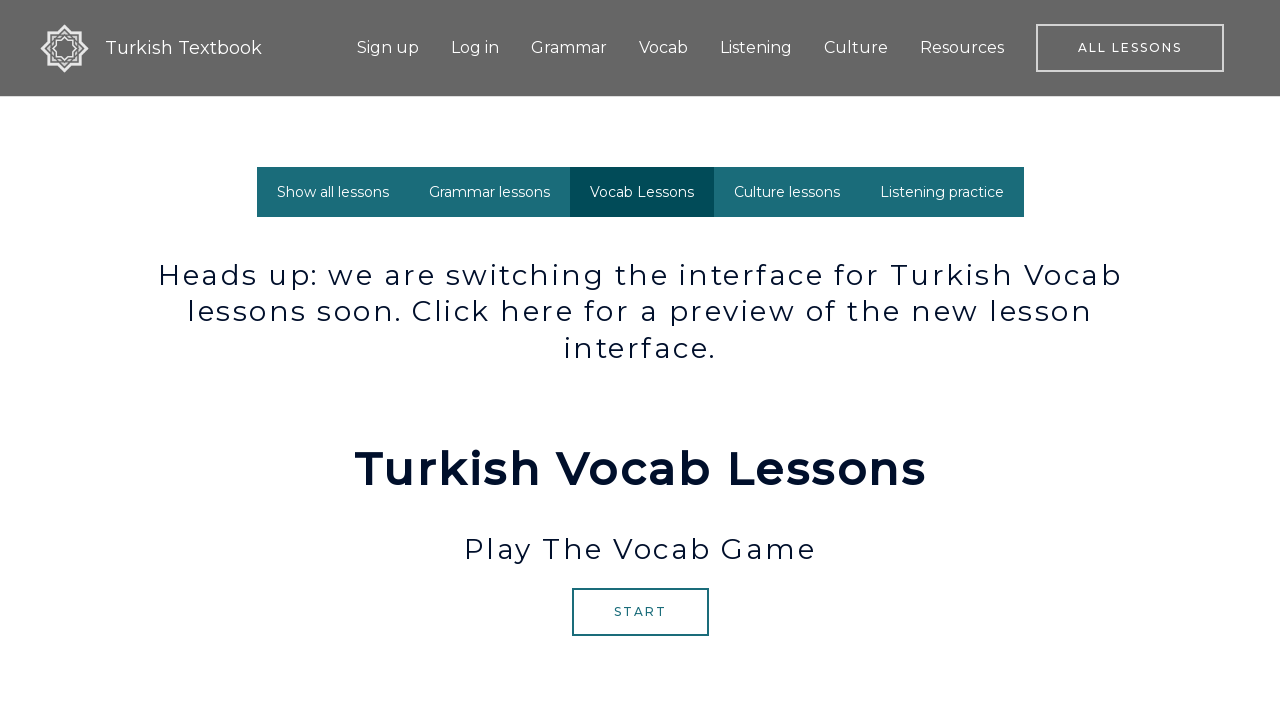

Clicked start flashcard button at (640, 612) on #ll-tools-start-flashcard
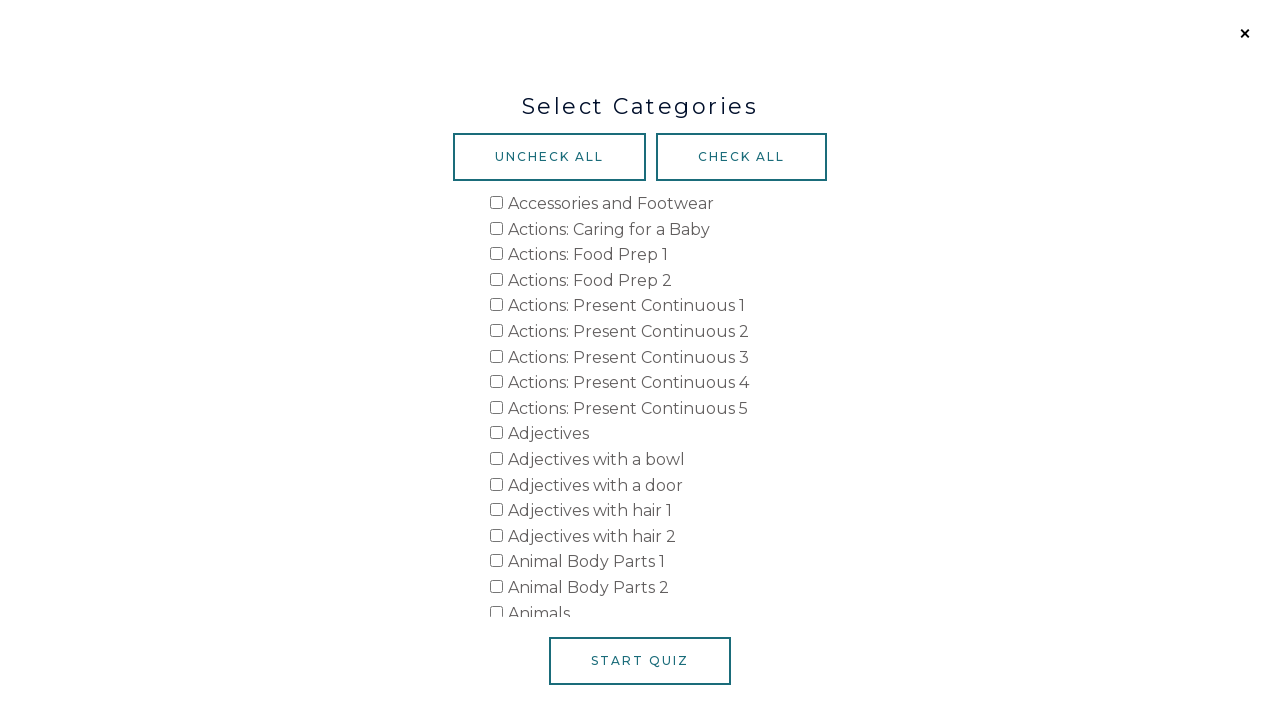

Located category checkboxes
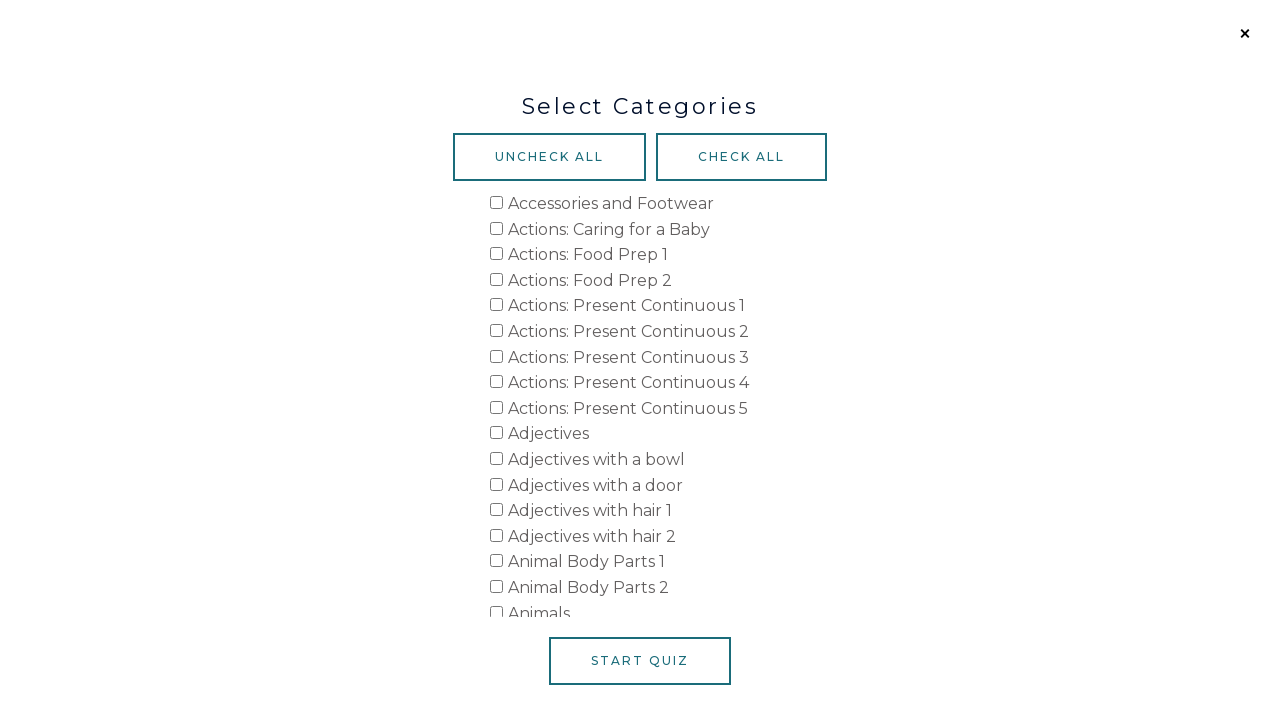

Selected first category at (496, 202) on #ll-tools-category-checkboxes input[type='checkbox'] >> nth=0
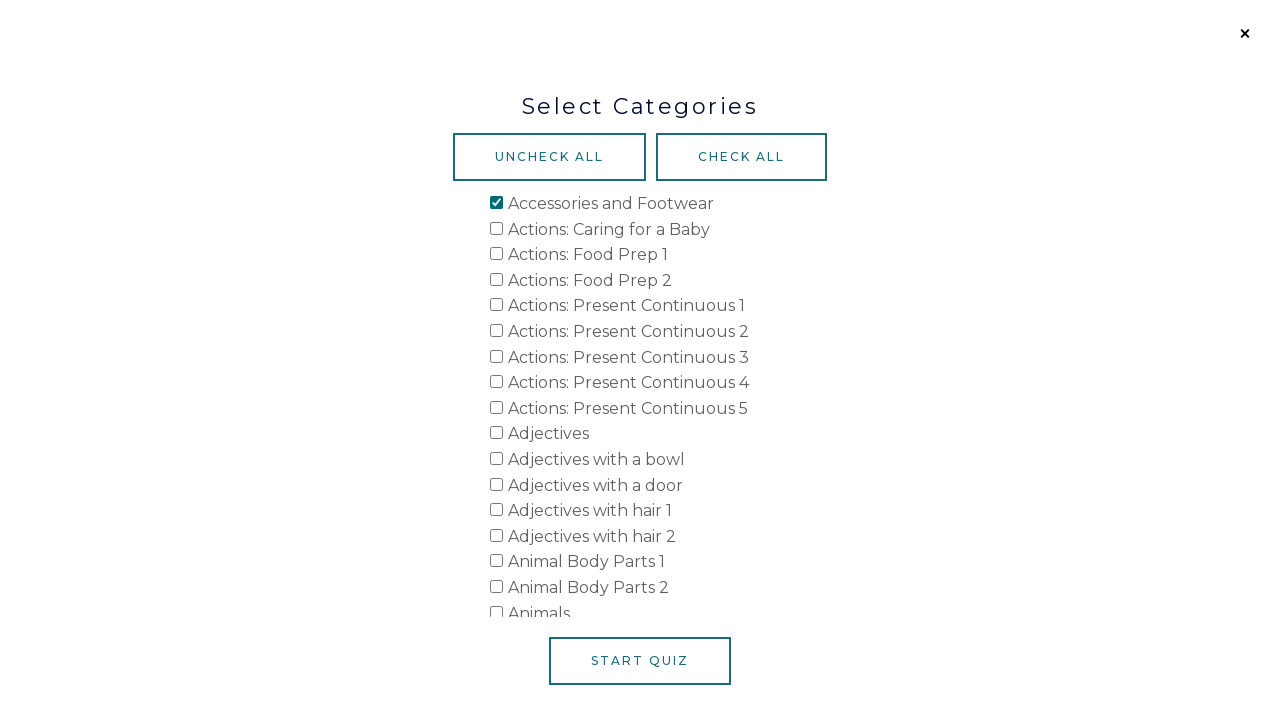

Clicked start selected quiz button at (640, 661) on #ll-tools-start-selected-quiz
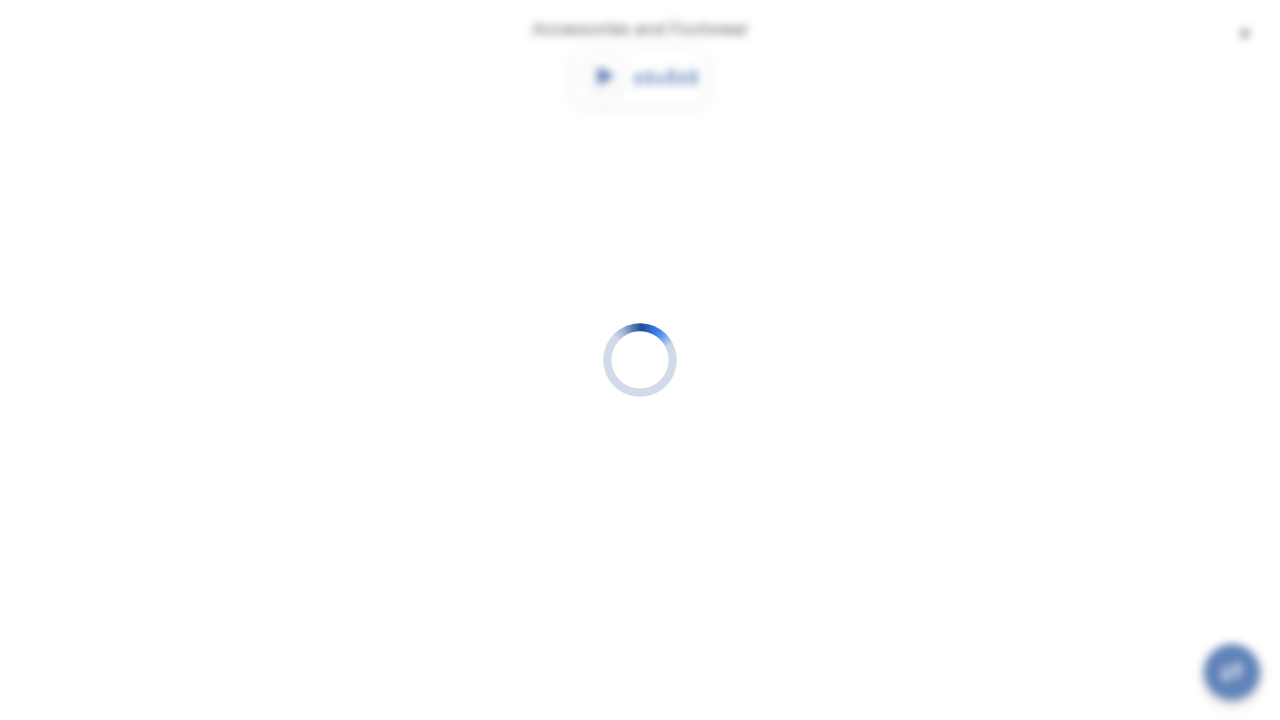

Flashcard container appeared for round 1
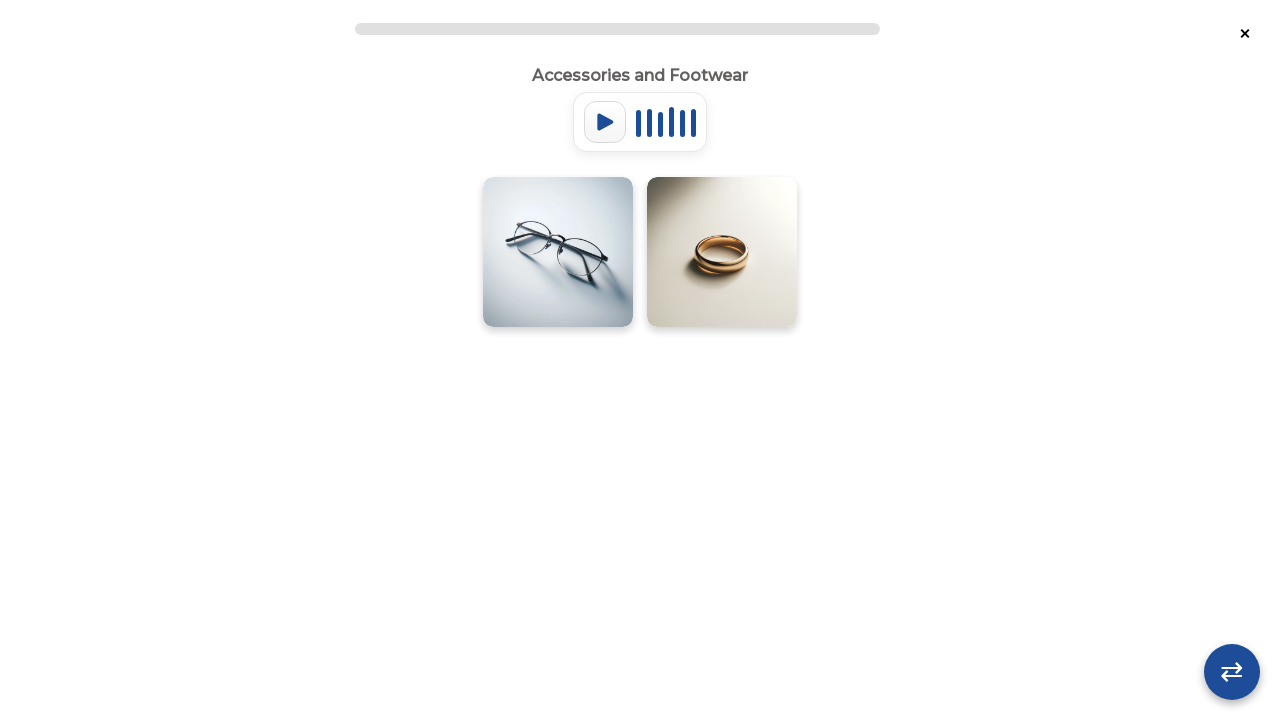

Waited 1 second for audio and pointer events
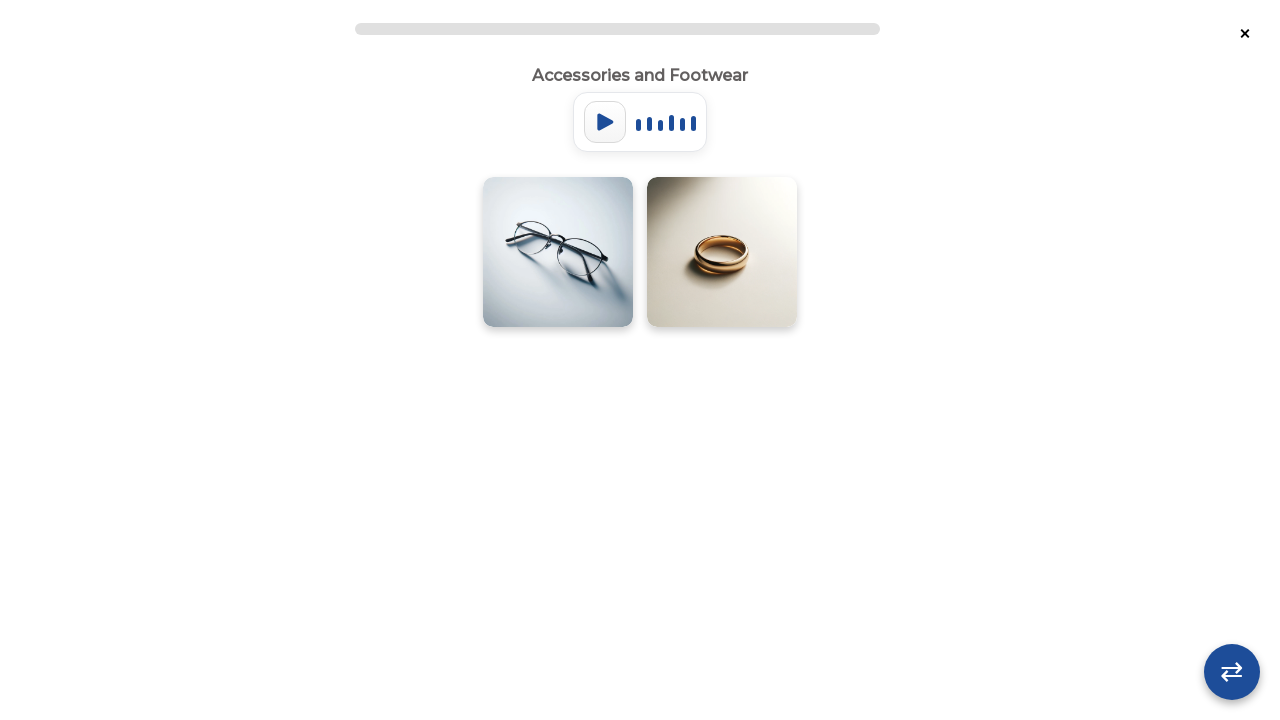

Clicked flashcard 1 in round 1 at (558, 252) on .flashcard-container:visible >> nth=0
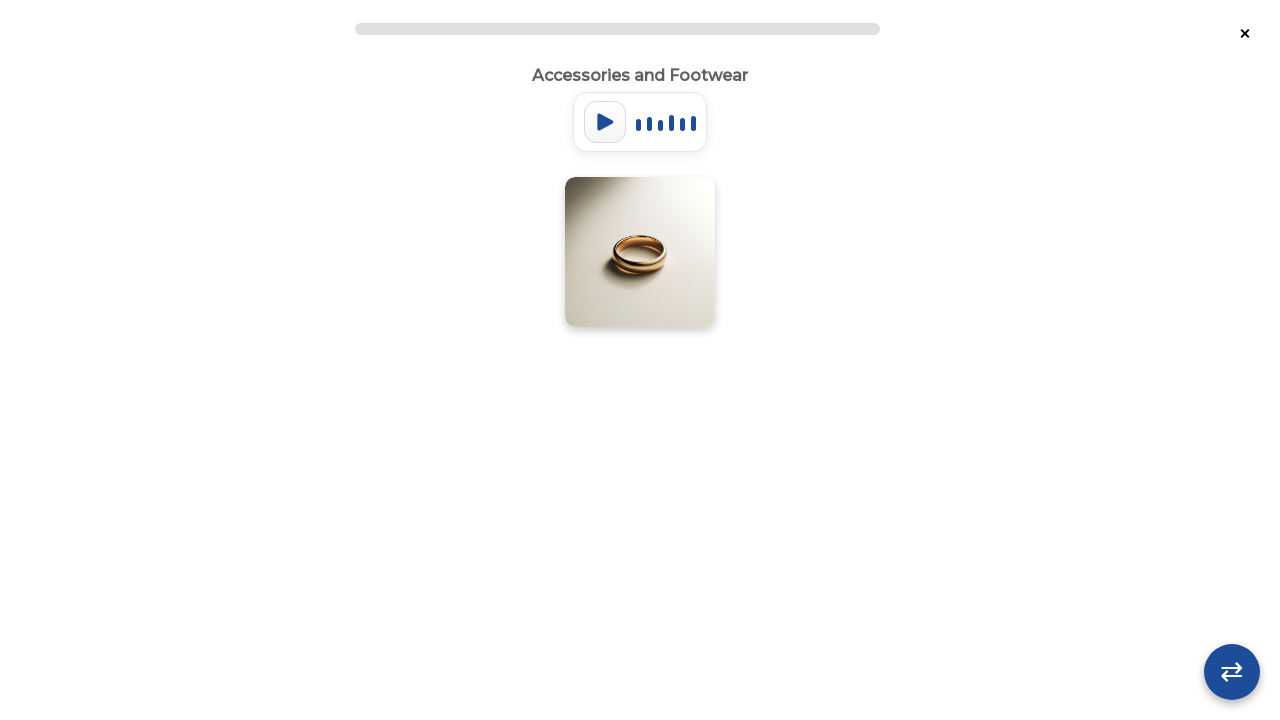

Waited 350ms after flashcard click
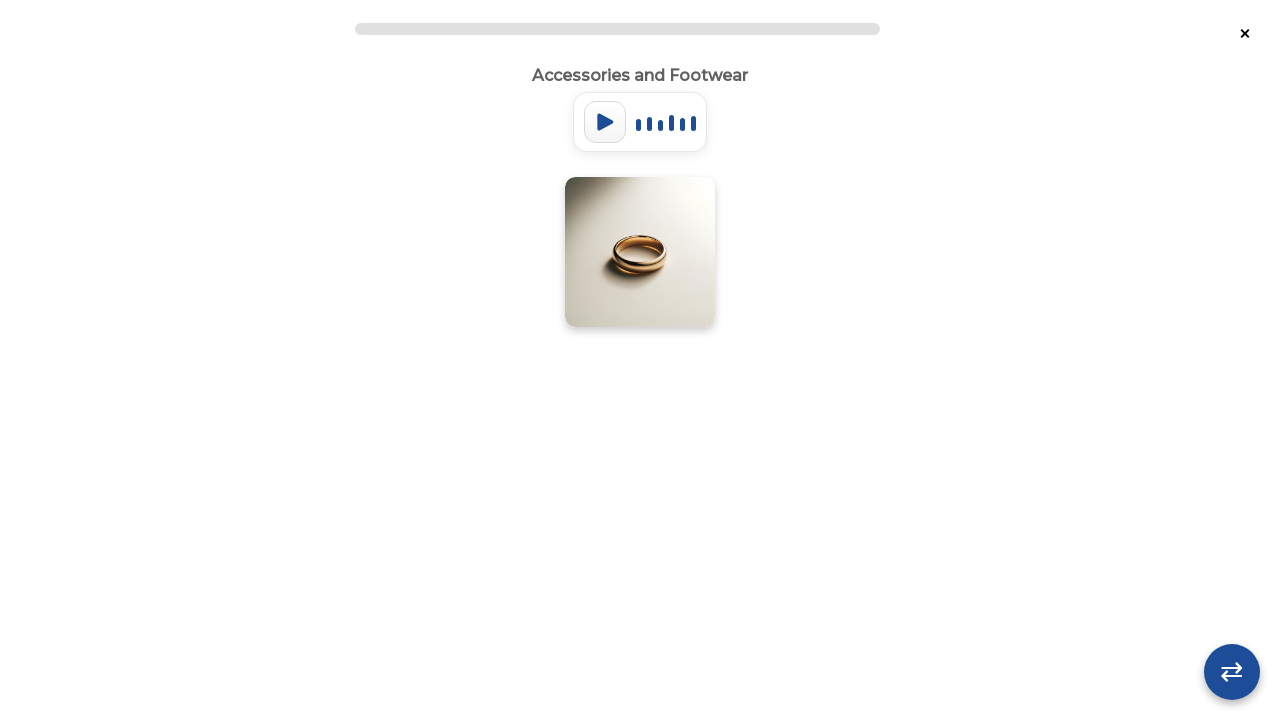

Less than 2 visible flashcards found, breaking out of attempt loop at attempt 2
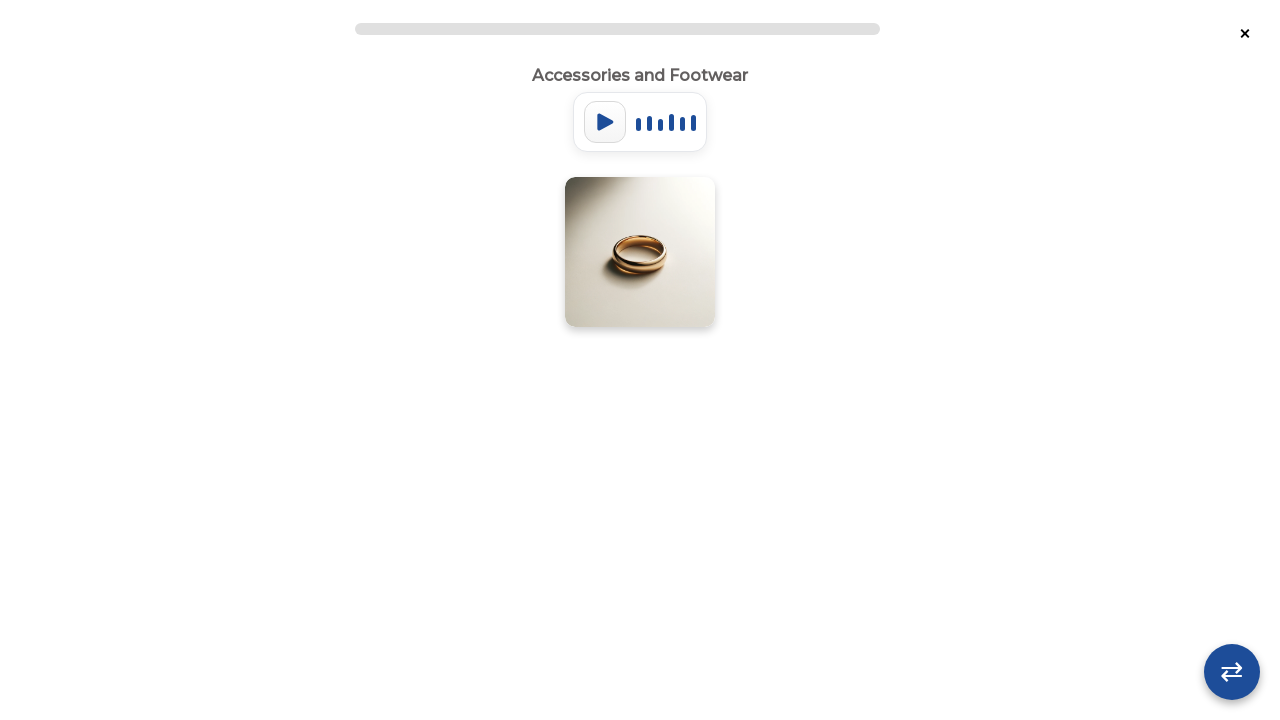

Flashcard container appeared for round 2
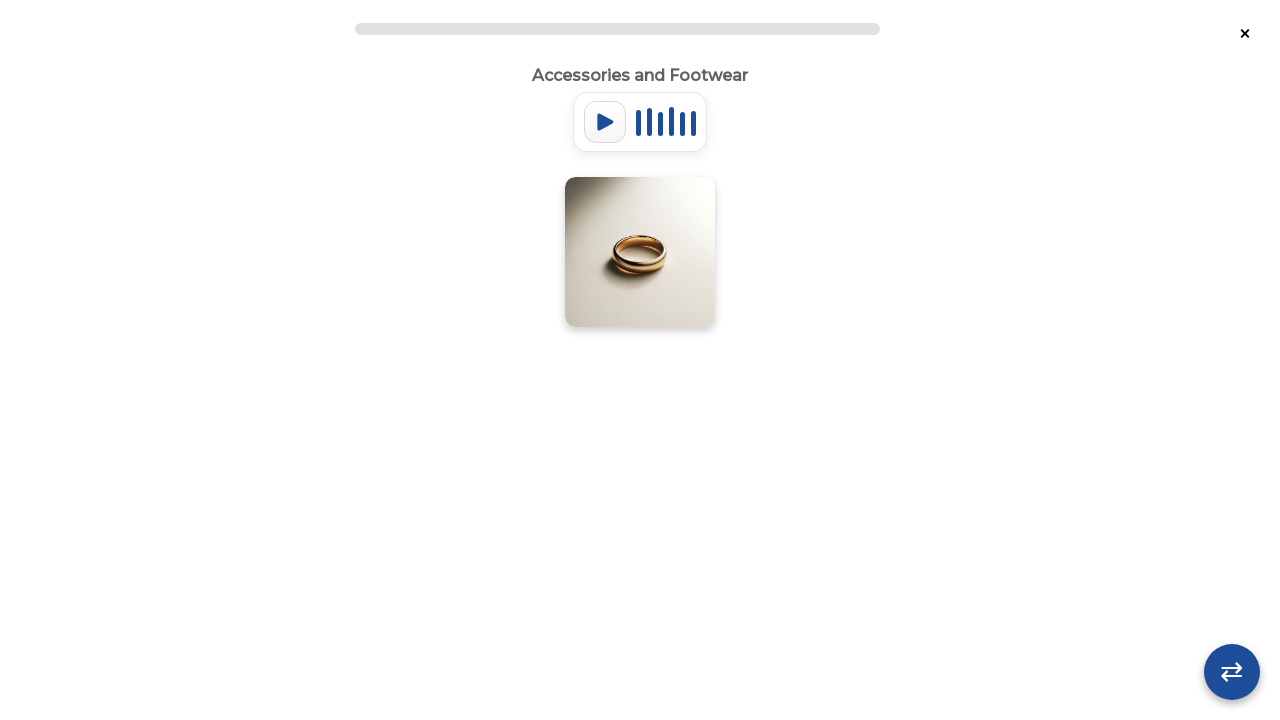

Waited 1 second for audio and pointer events
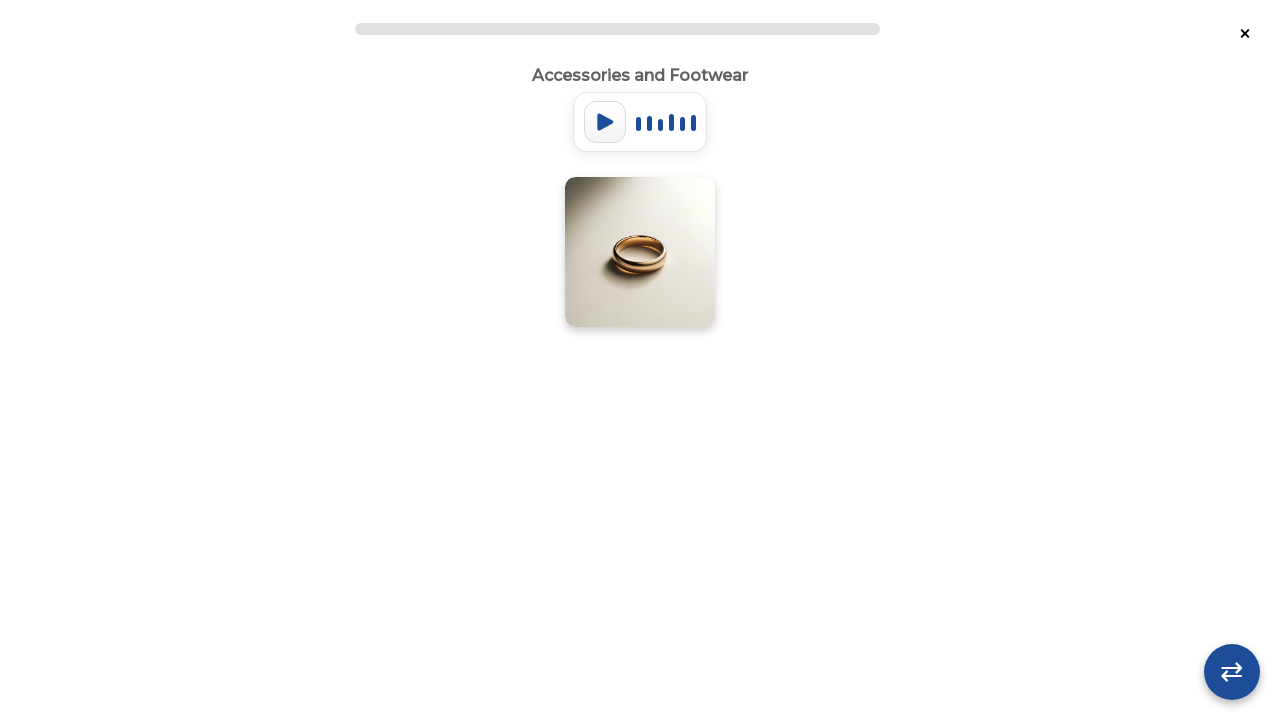

Less than 2 visible flashcards found, breaking out of attempt loop at attempt 1
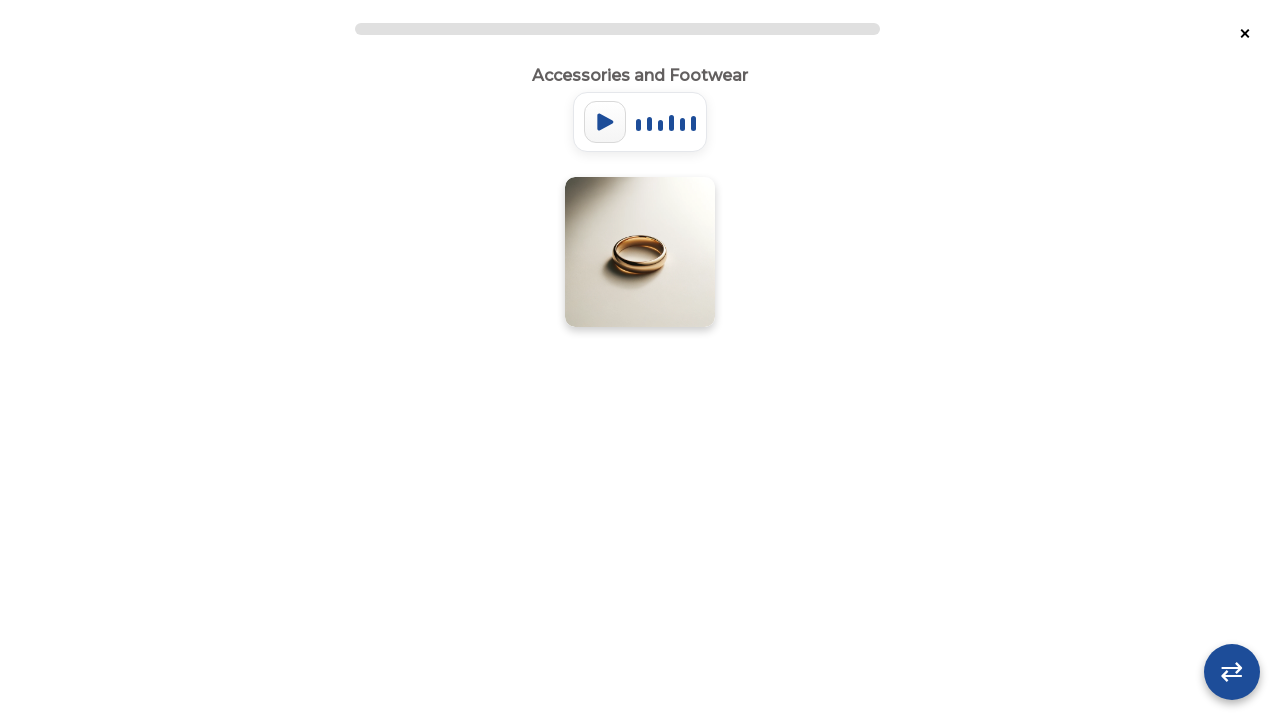

Flashcard container appeared for round 3
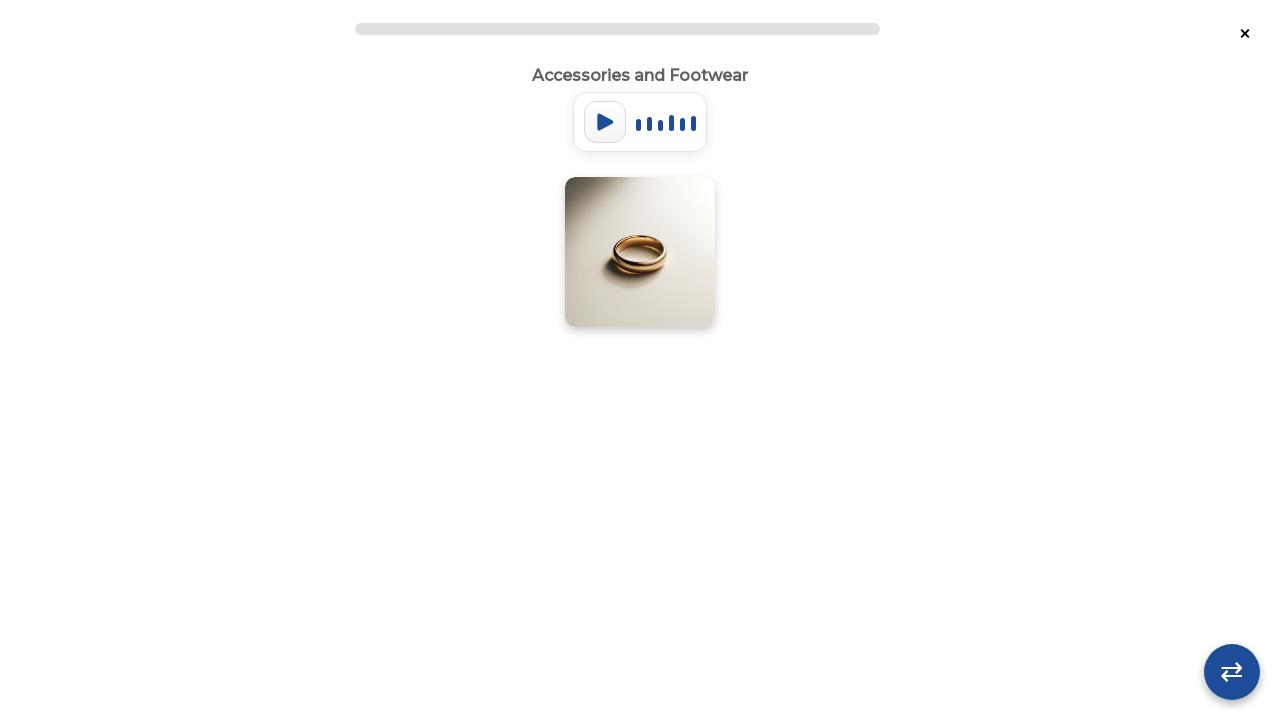

Waited 1 second for audio and pointer events
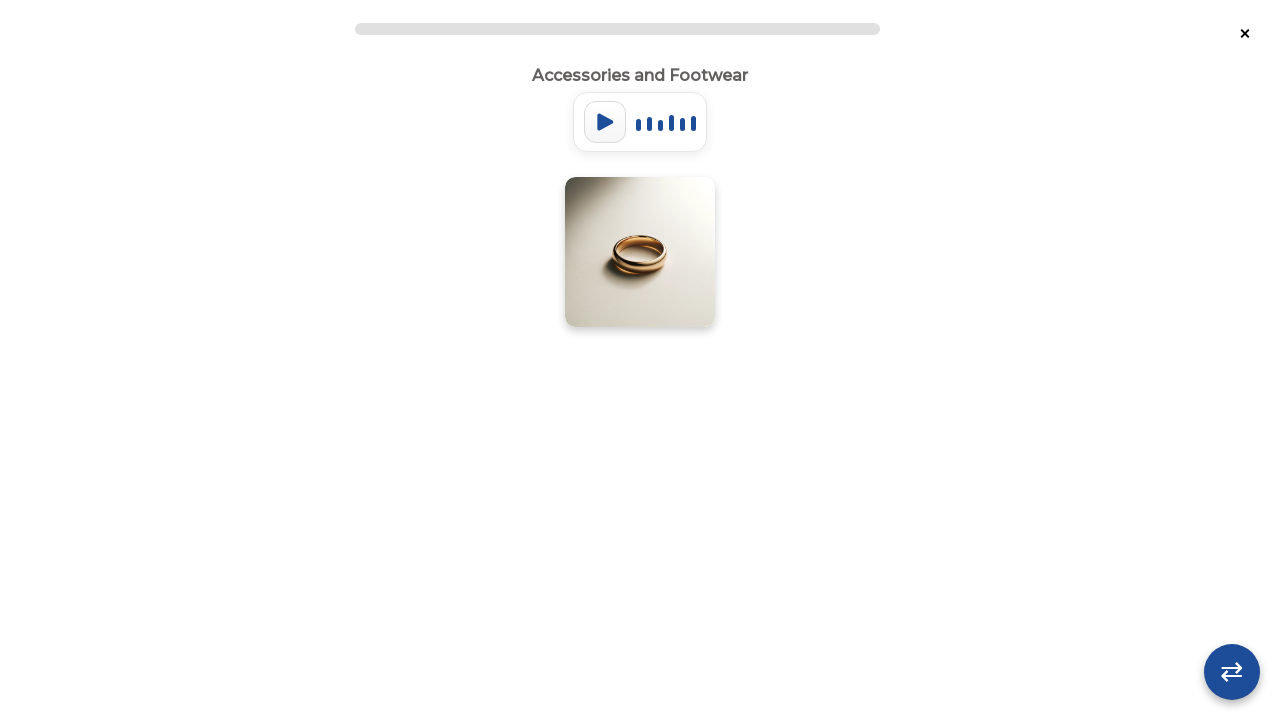

Less than 2 visible flashcards found, breaking out of attempt loop at attempt 1
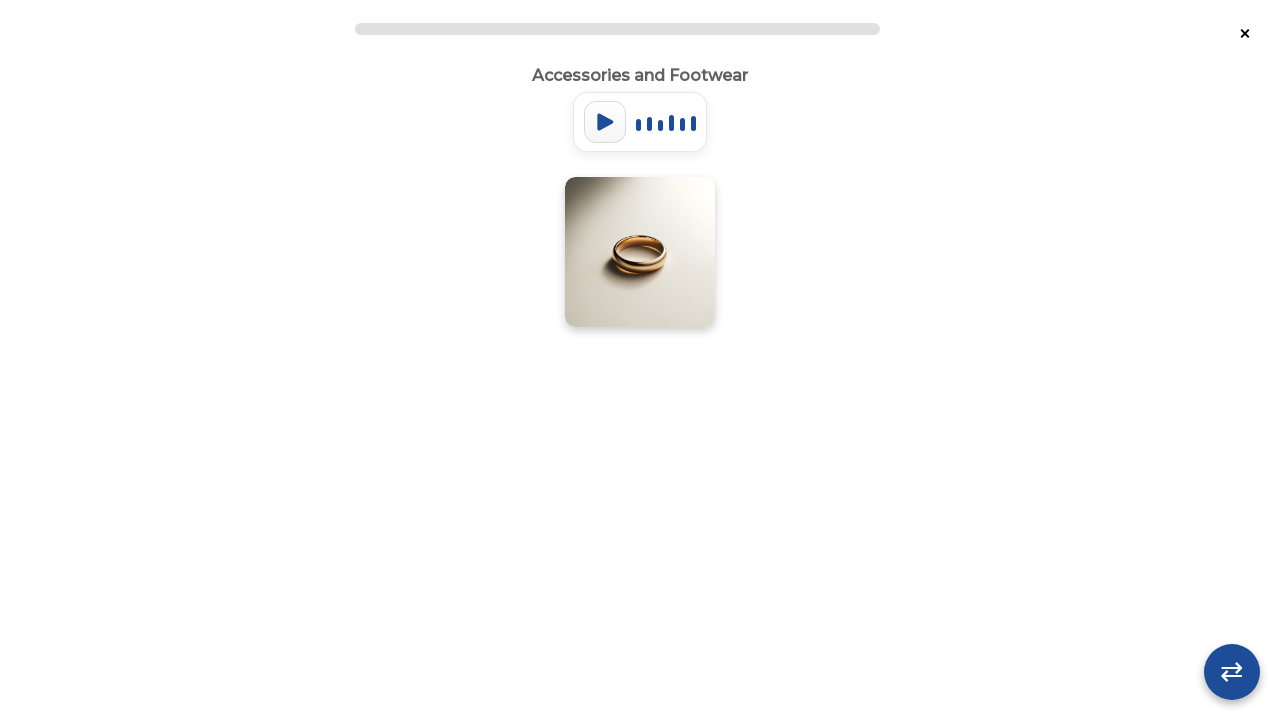

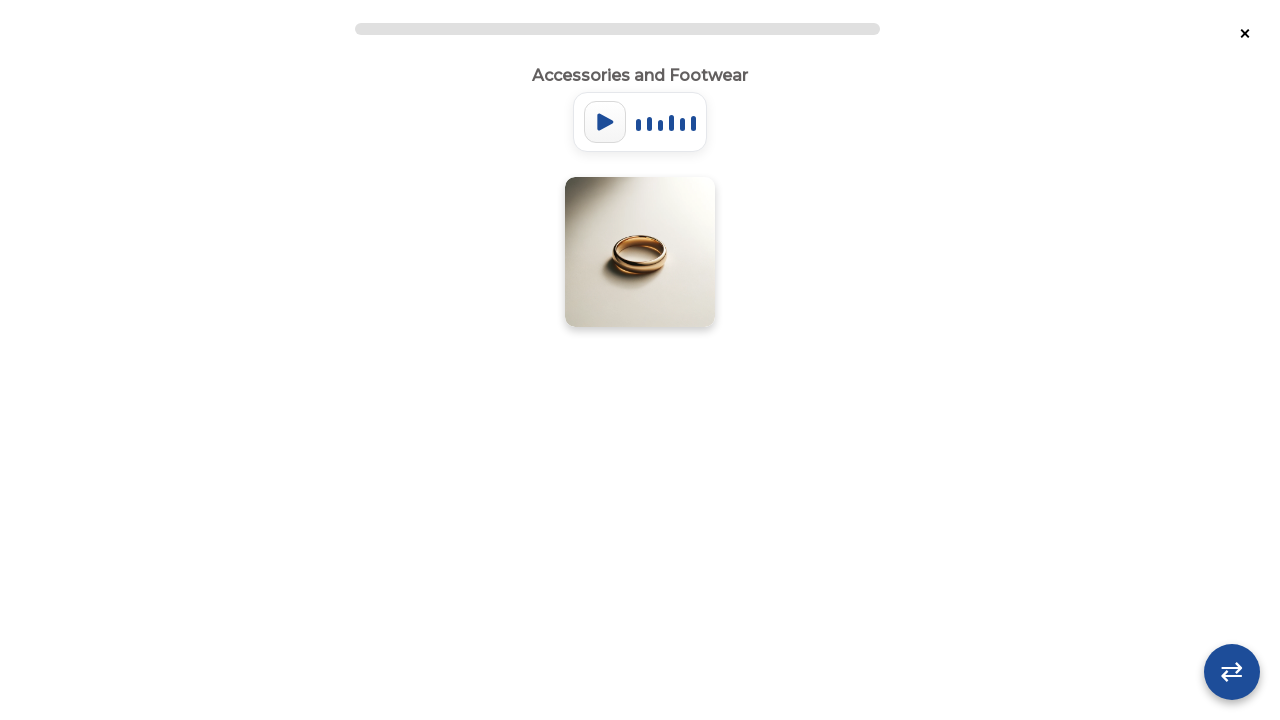